Tests registration form with mismatched password confirmation and verifies error message

Starting URL: https://alada.vn/tai-khoan/dang-ky.html

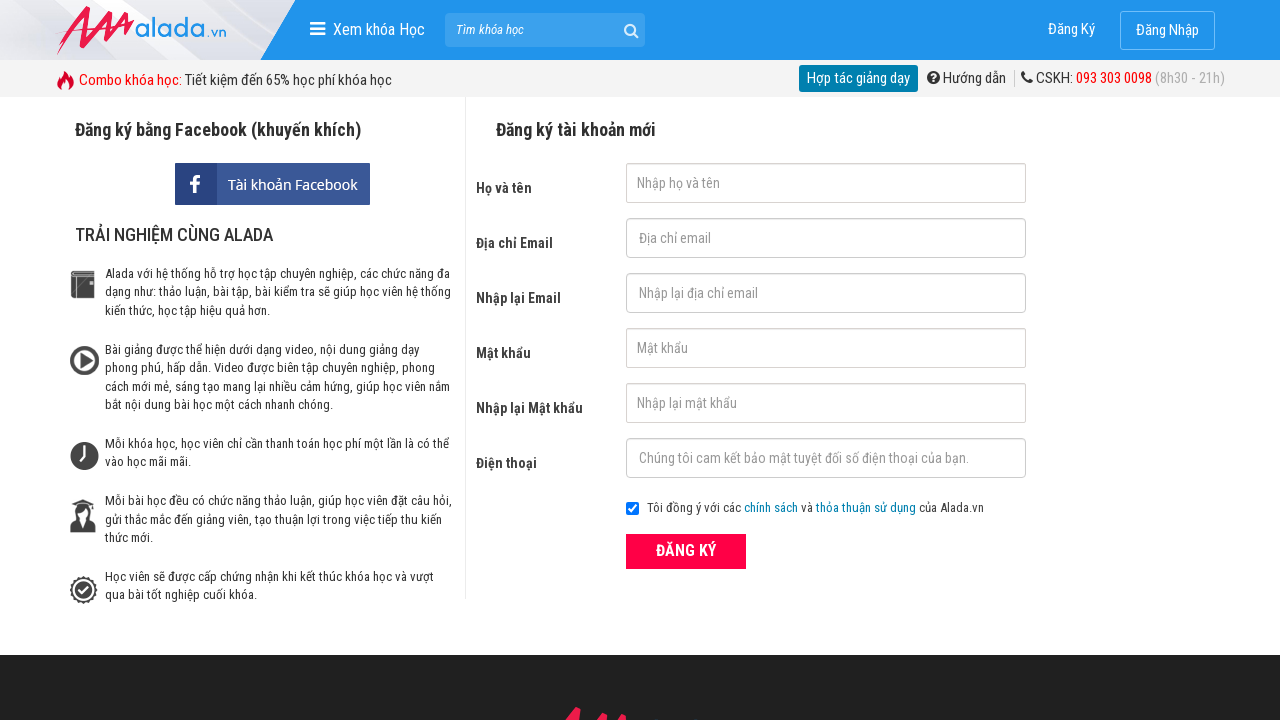

Filled first name field with 'PBou17386' on #txtFirstname
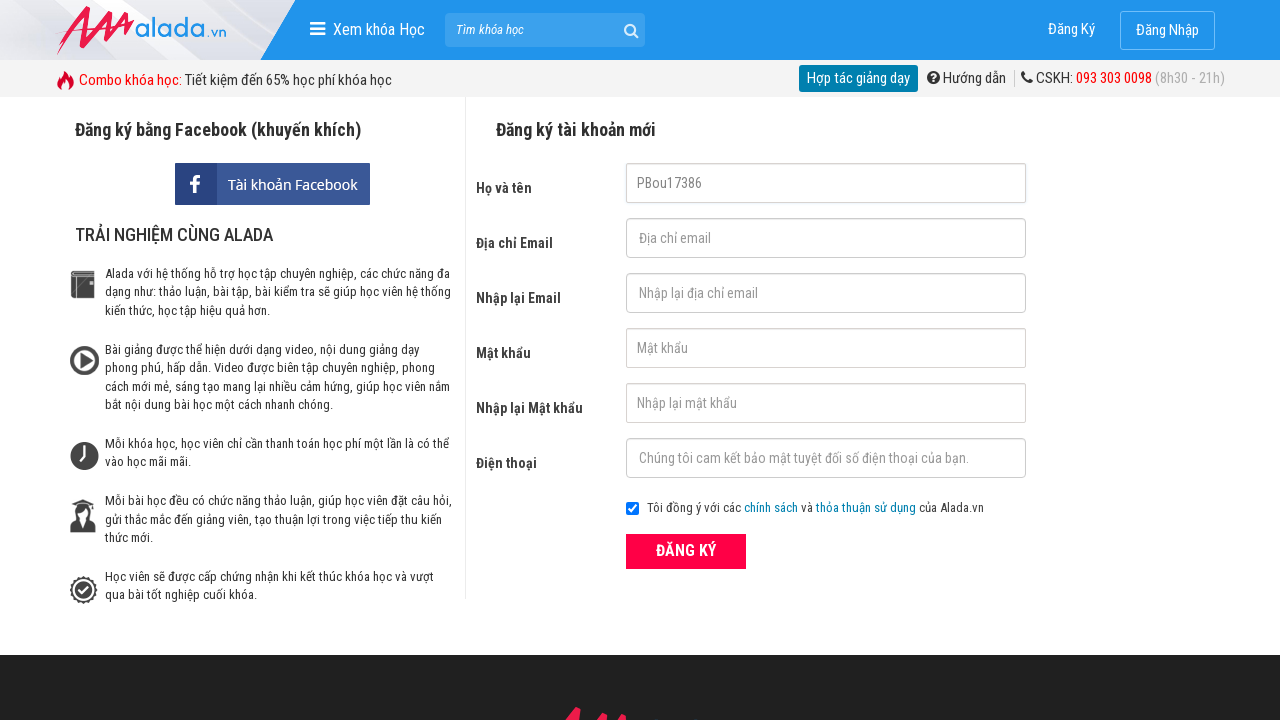

Filled email field with 'John@gmai.net' on #txtEmail
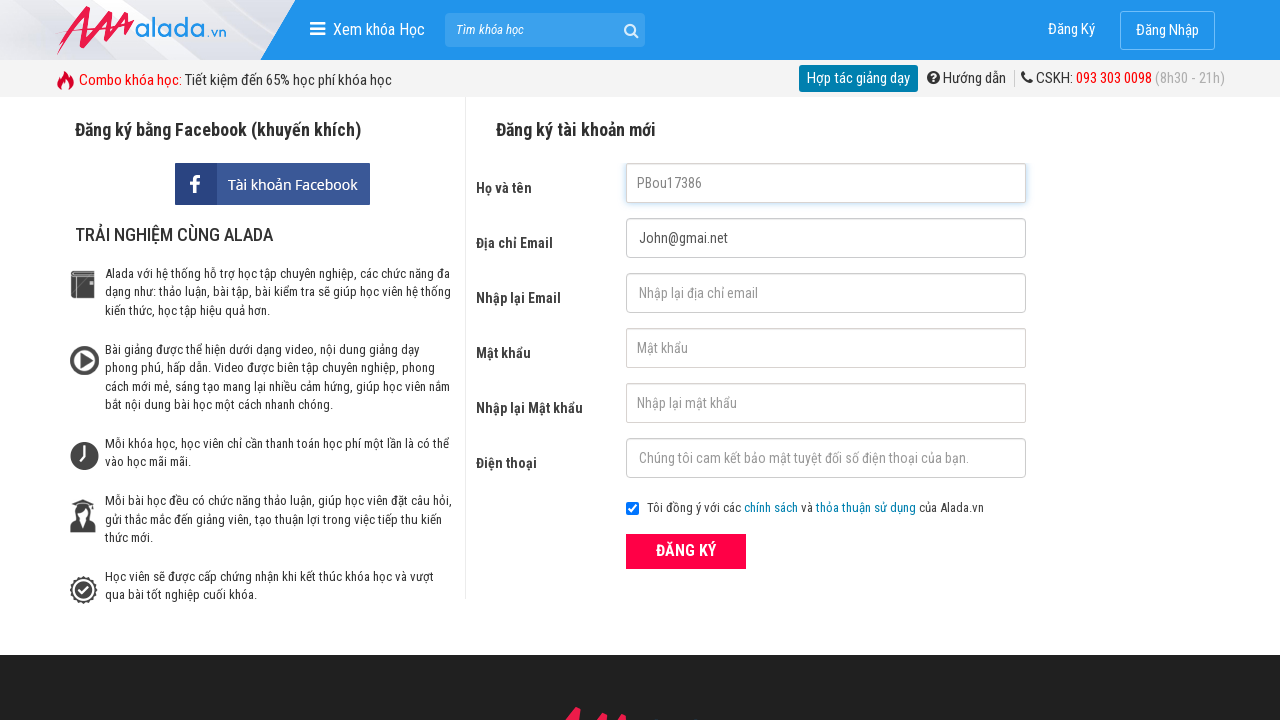

Filled confirm email field with 'John@gmai.net' on #txtCEmail
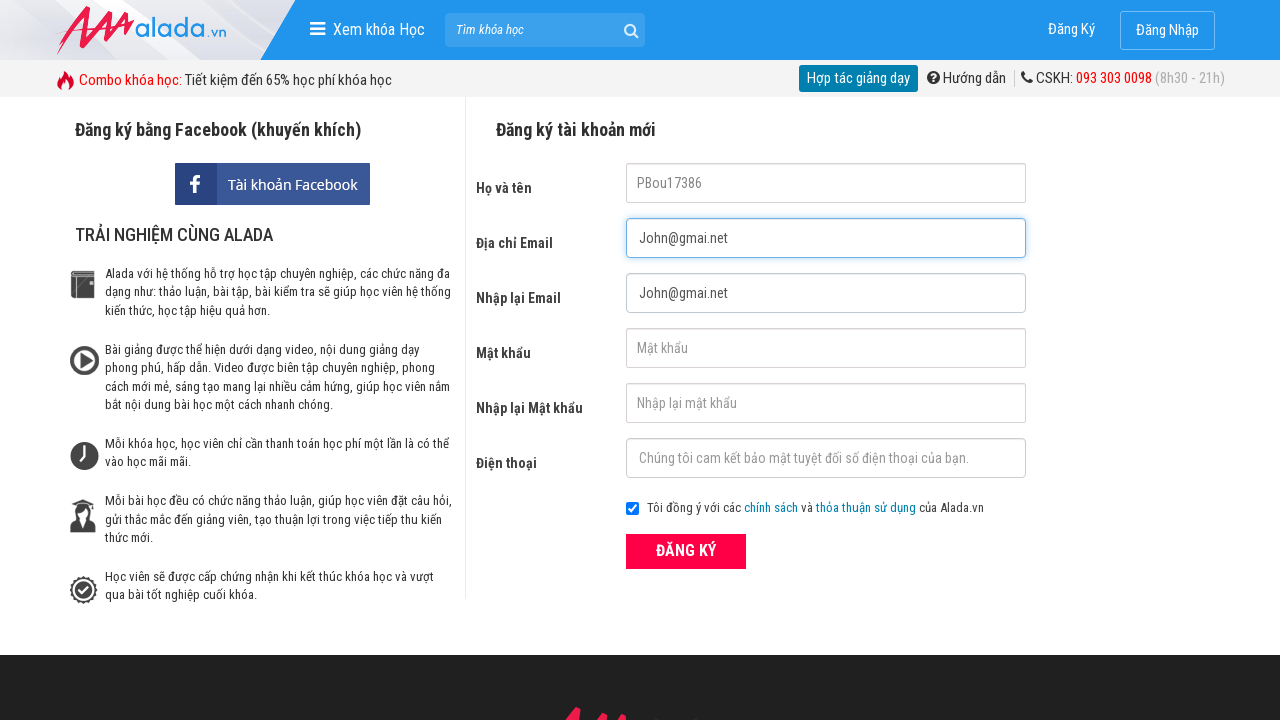

Filled password field with 'PB12e8hh' on #txtPassword
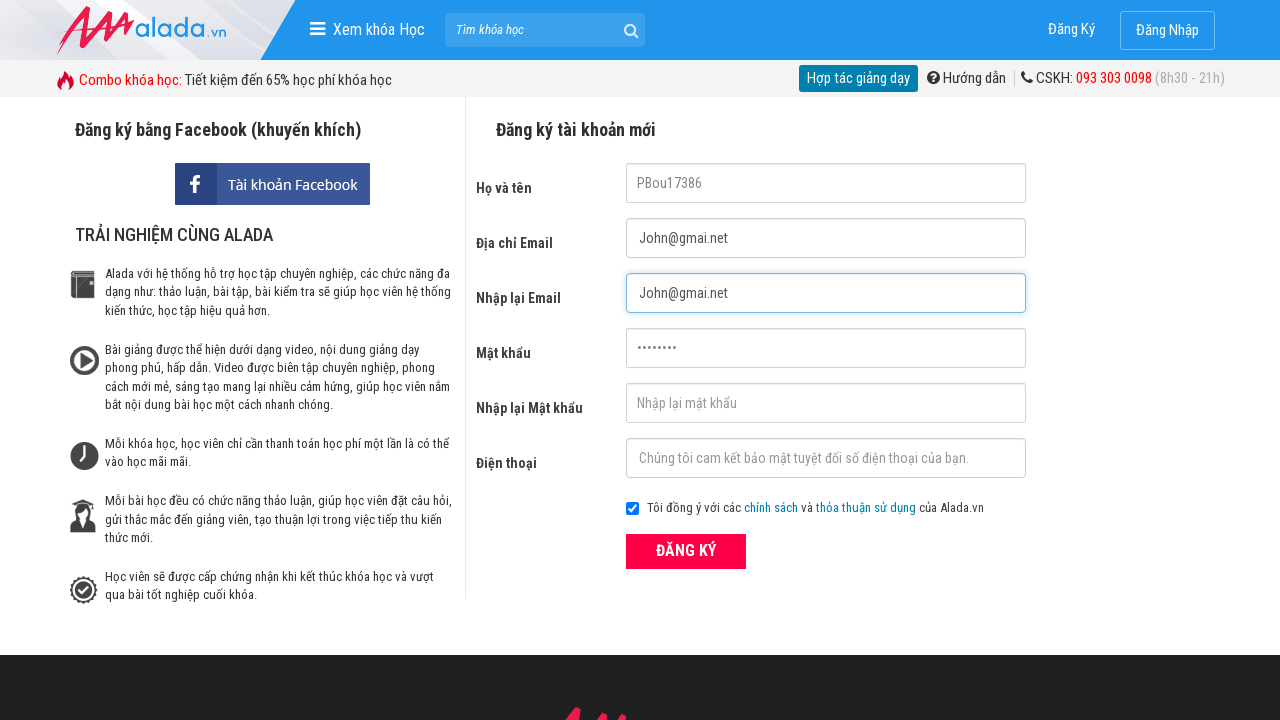

Filled confirm password field with mismatched password 'PB12e8hh21f1' on #txtCPassword
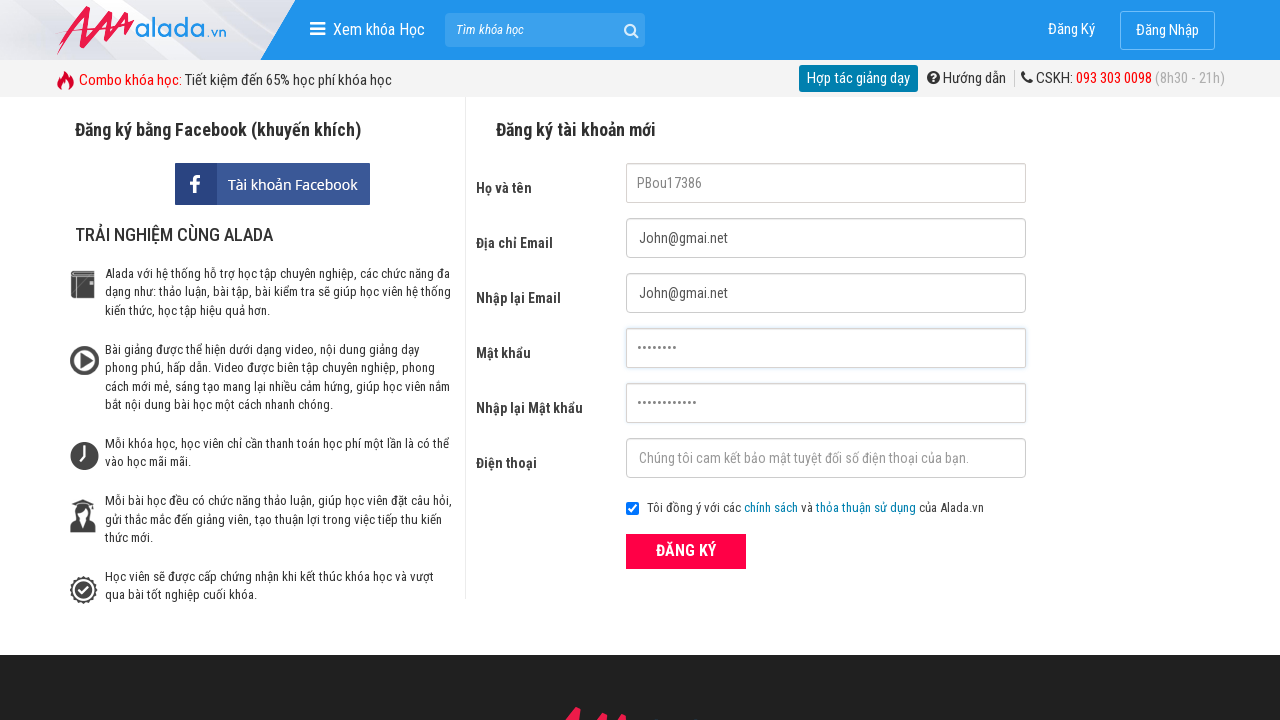

Filled phone number field with '08363759367' on #txtPhone
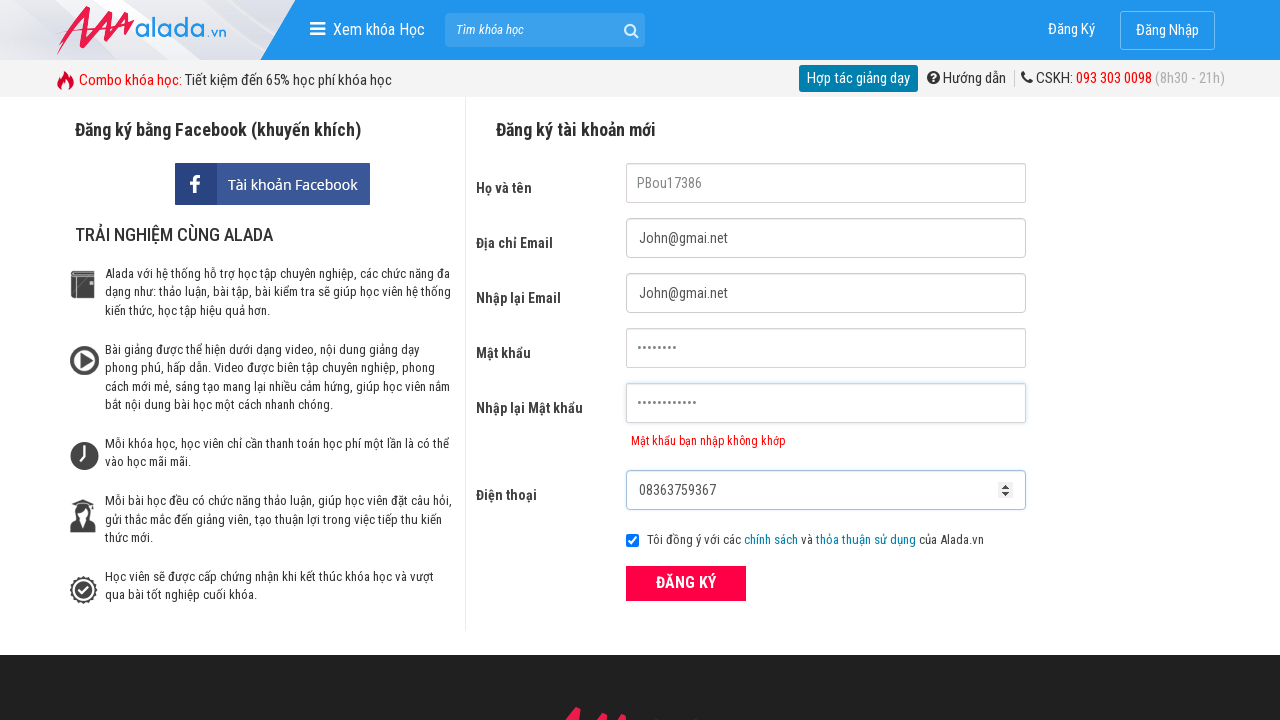

Clicked ĐĂNG KÝ (register) button at (686, 583) on xpath=//form[@id='frmLogin']//button[text()='ĐĂNG KÝ']
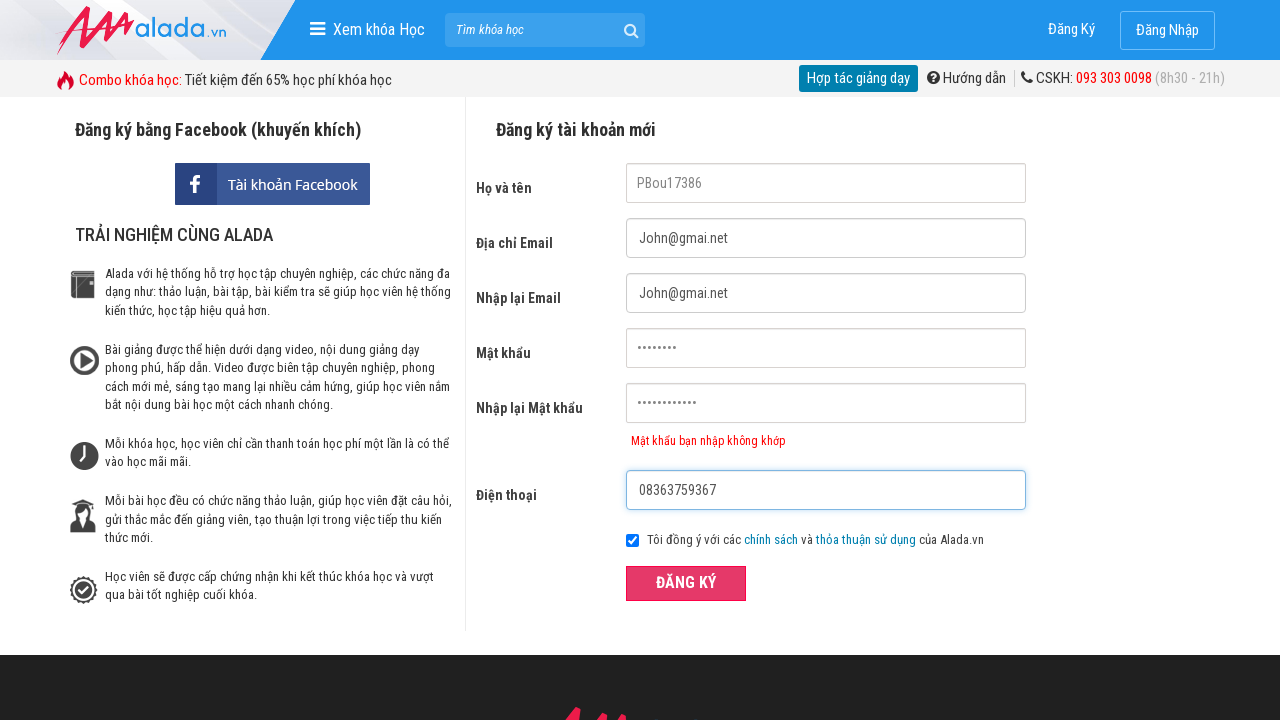

Confirm password error message appeared
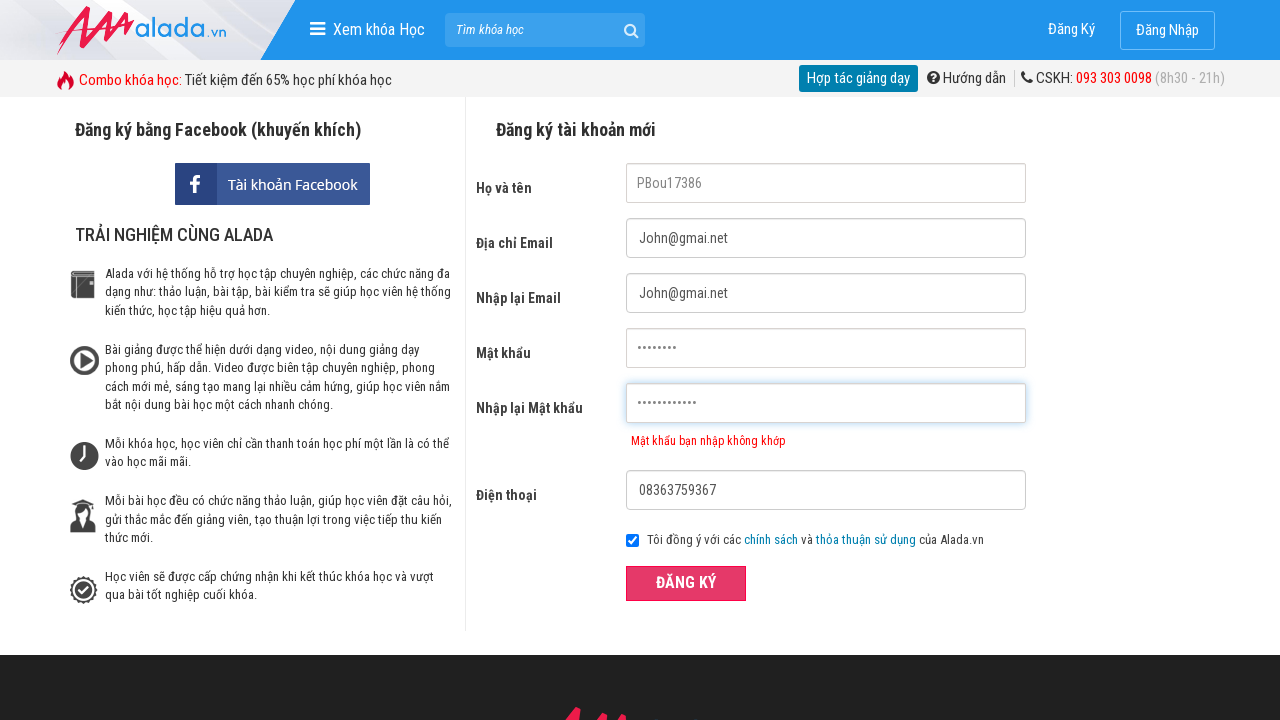

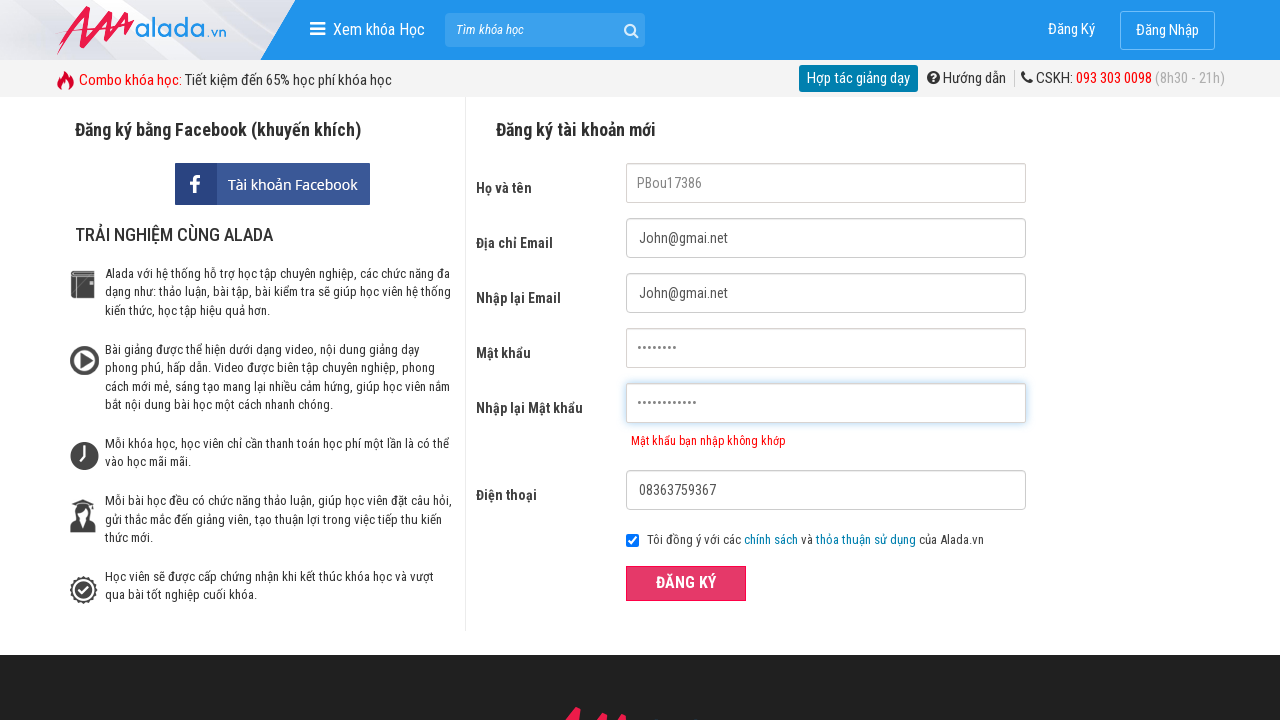